Tests editing a todo item by double-clicking and entering new text

Starting URL: https://demo.playwright.dev/todomvc

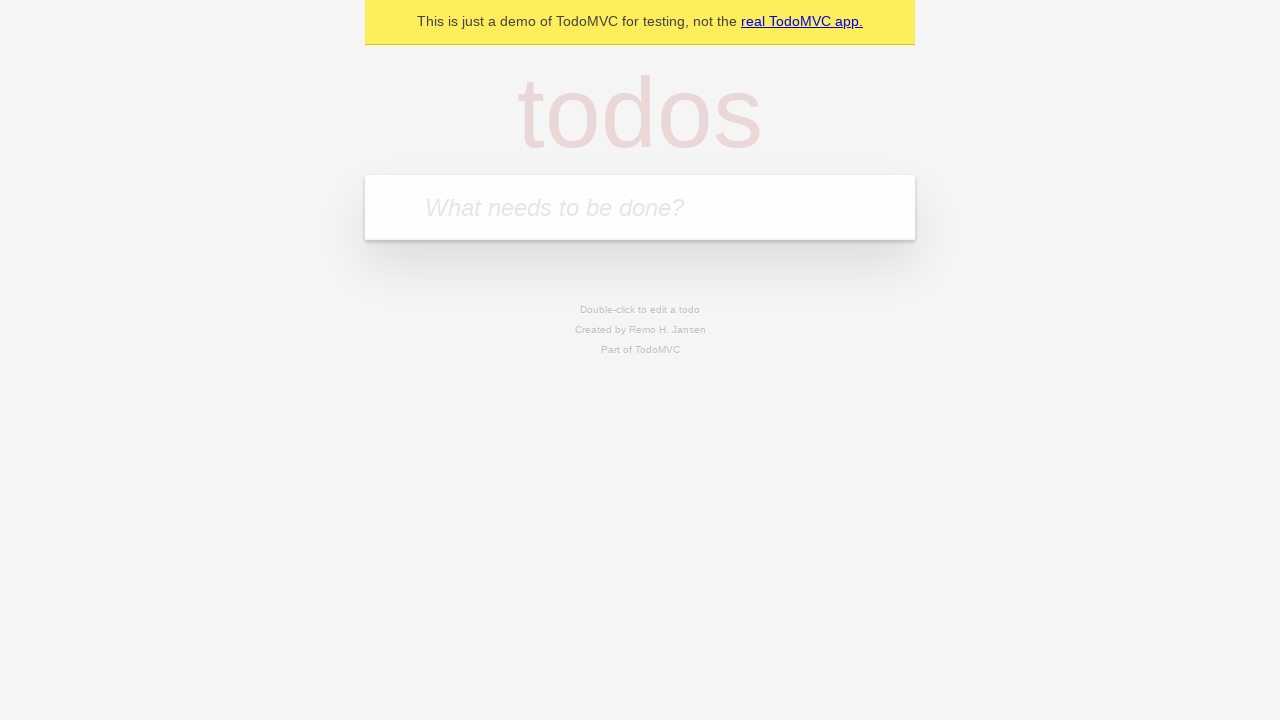

Filled new todo input with 'buy some cheese' on .new-todo
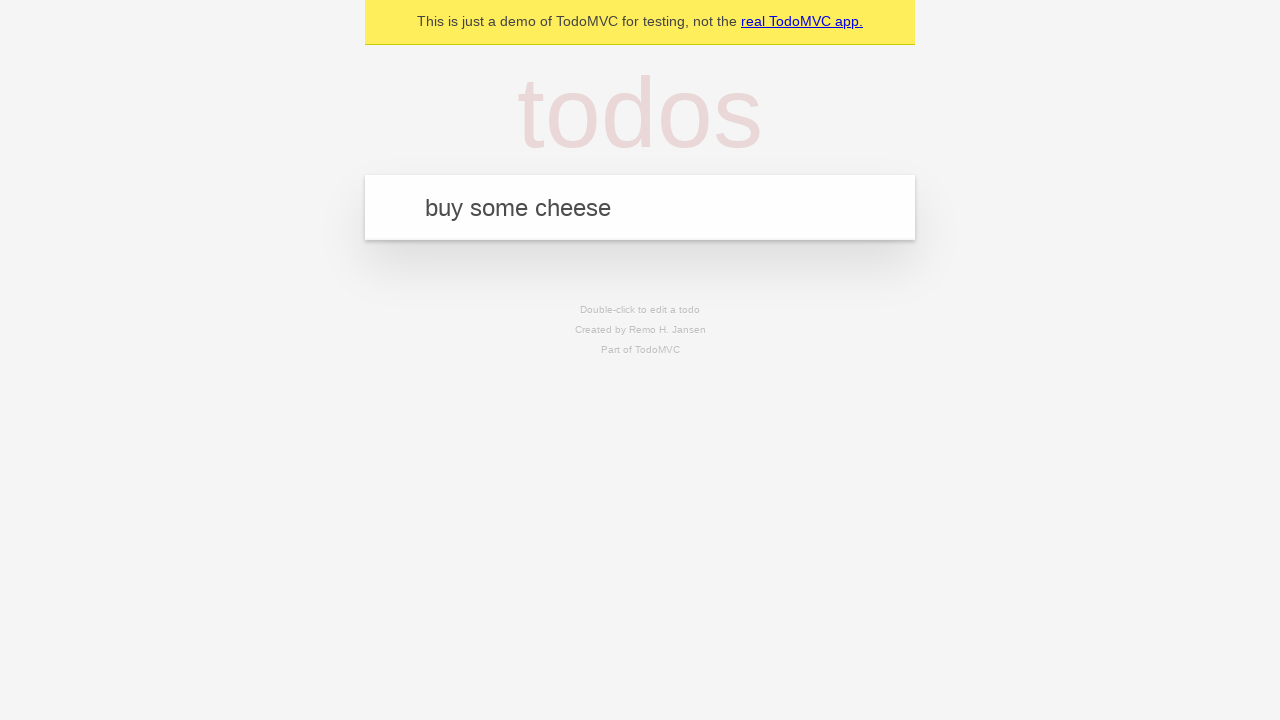

Pressed Enter to add first todo on .new-todo
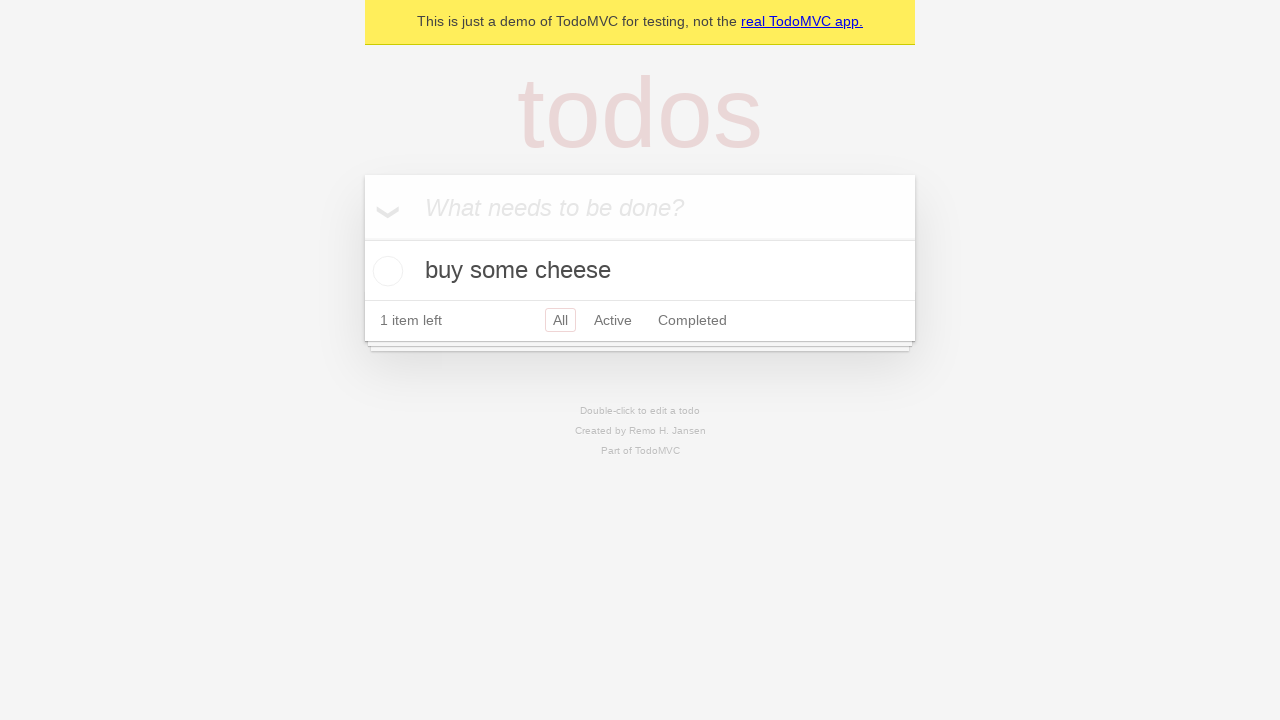

Filled new todo input with 'feed the cat' on .new-todo
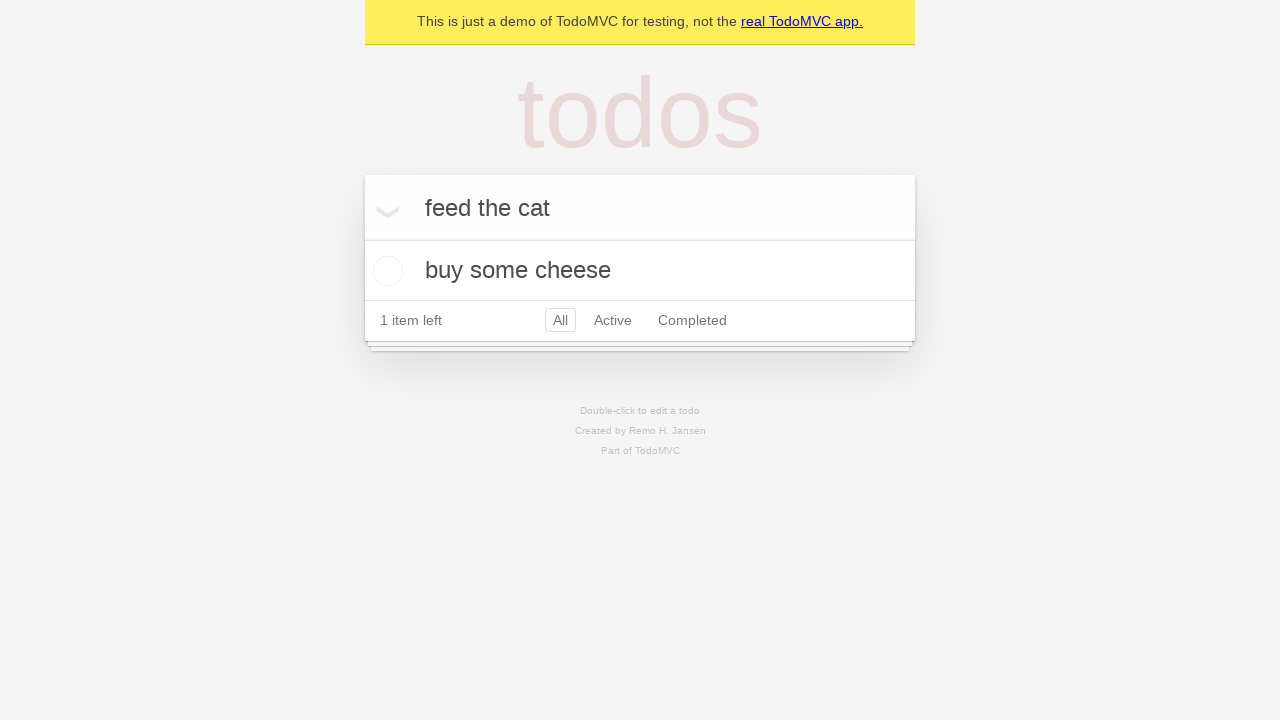

Pressed Enter to add second todo on .new-todo
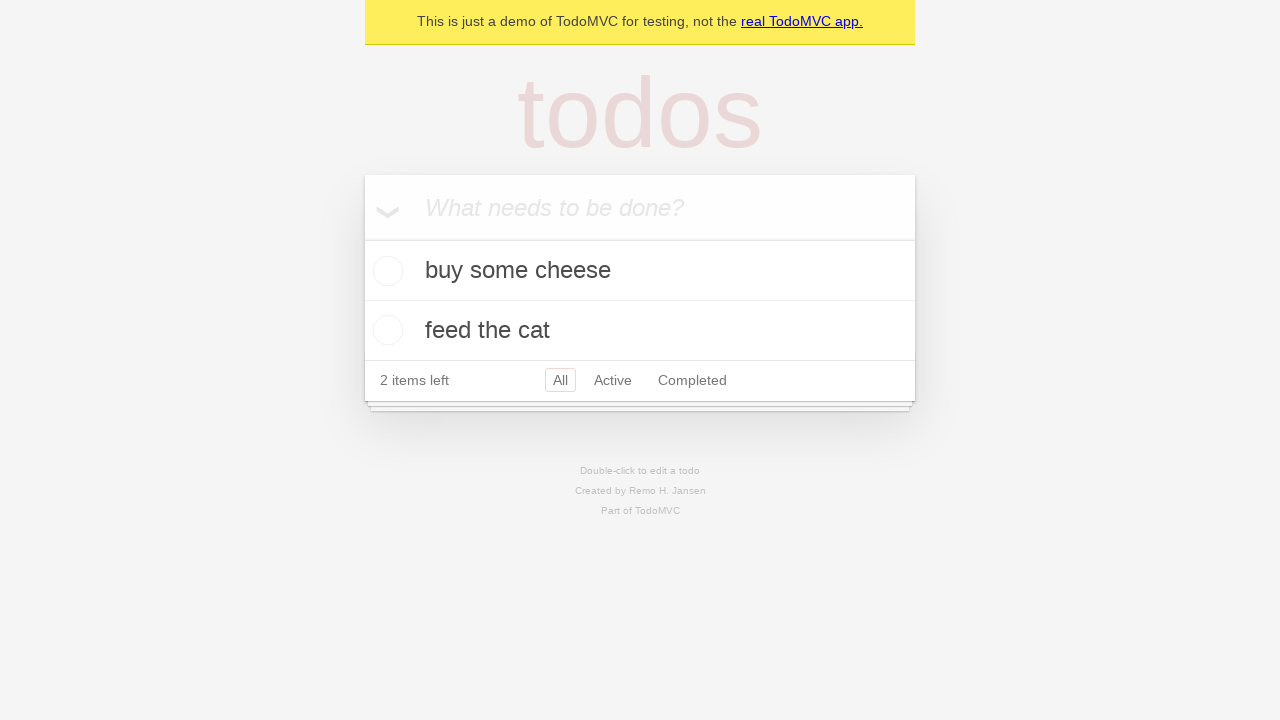

Filled new todo input with 'book a doctors appointment' on .new-todo
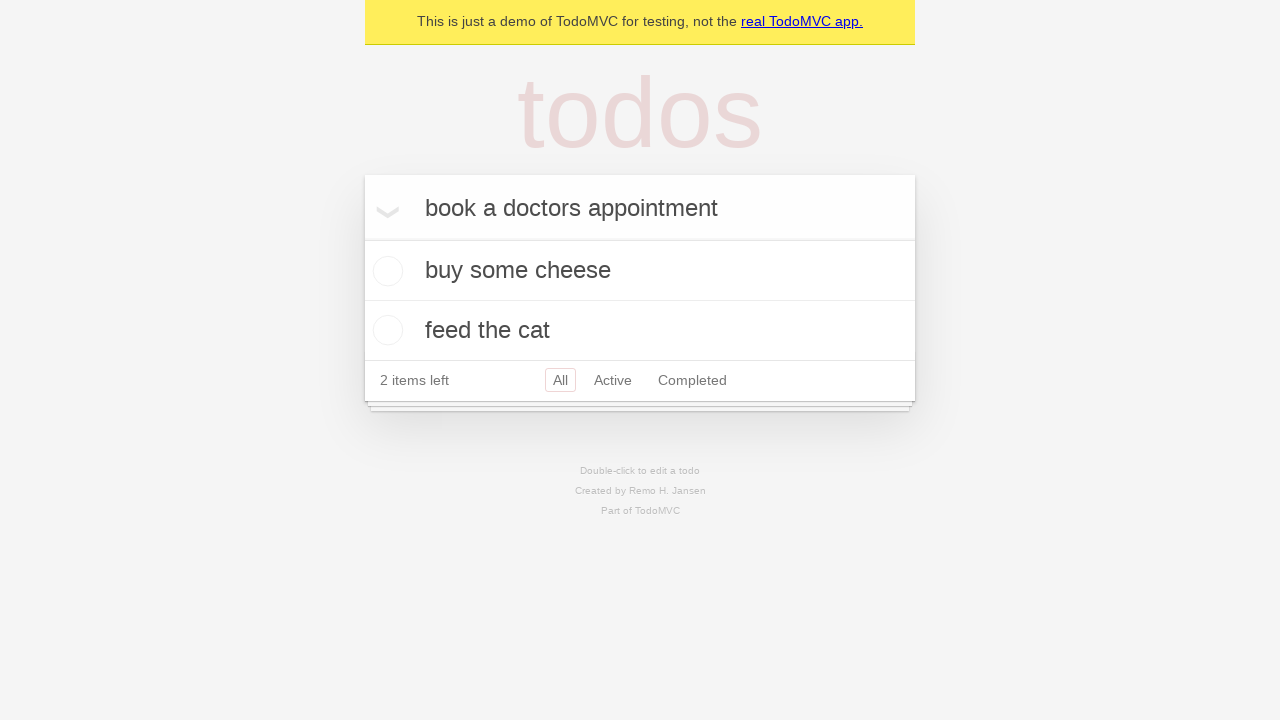

Pressed Enter to add third todo on .new-todo
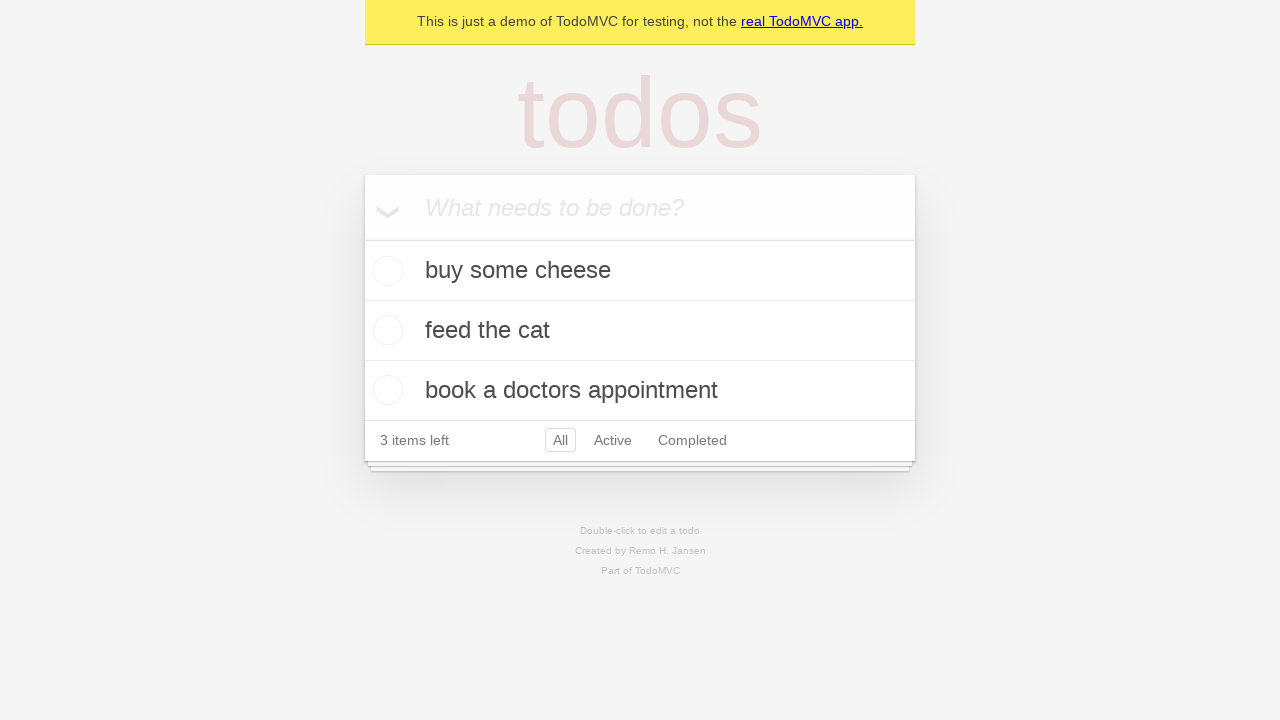

Double-clicked second todo item to enter edit mode at (640, 331) on .todo-list li >> nth=1
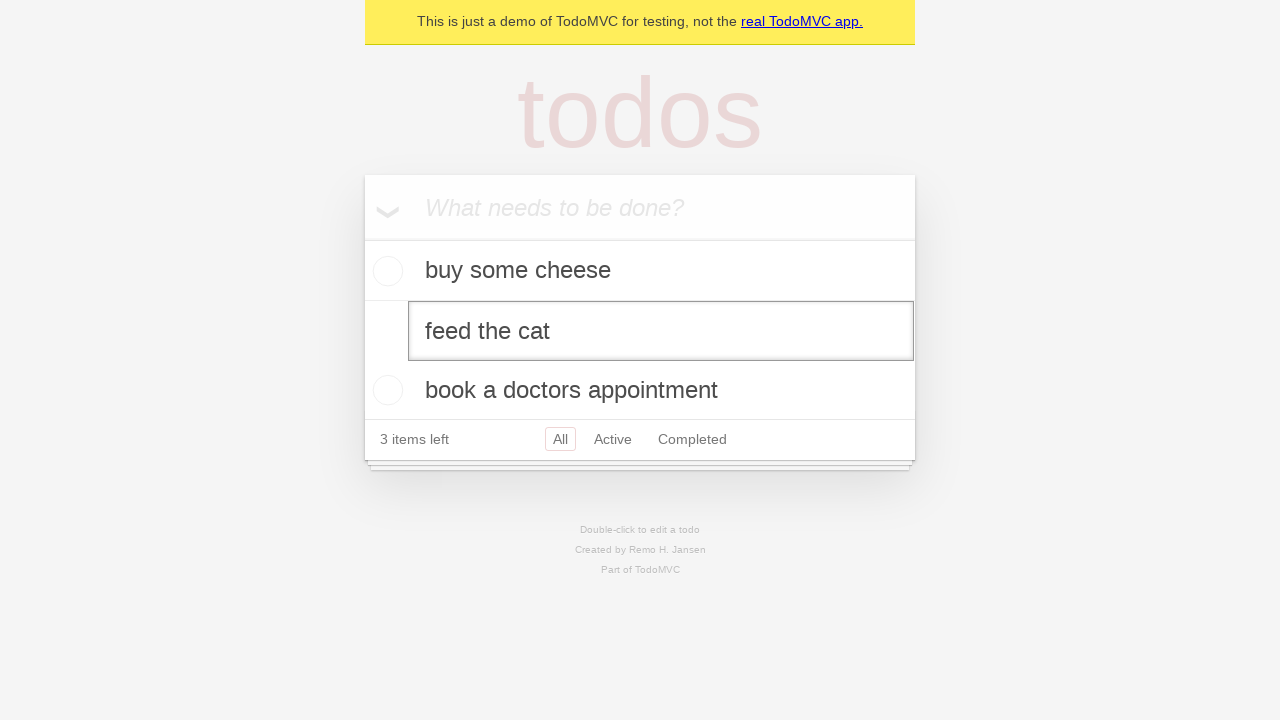

Filled edit field with 'buy some sausages' on .todo-list li >> nth=1 >> .edit
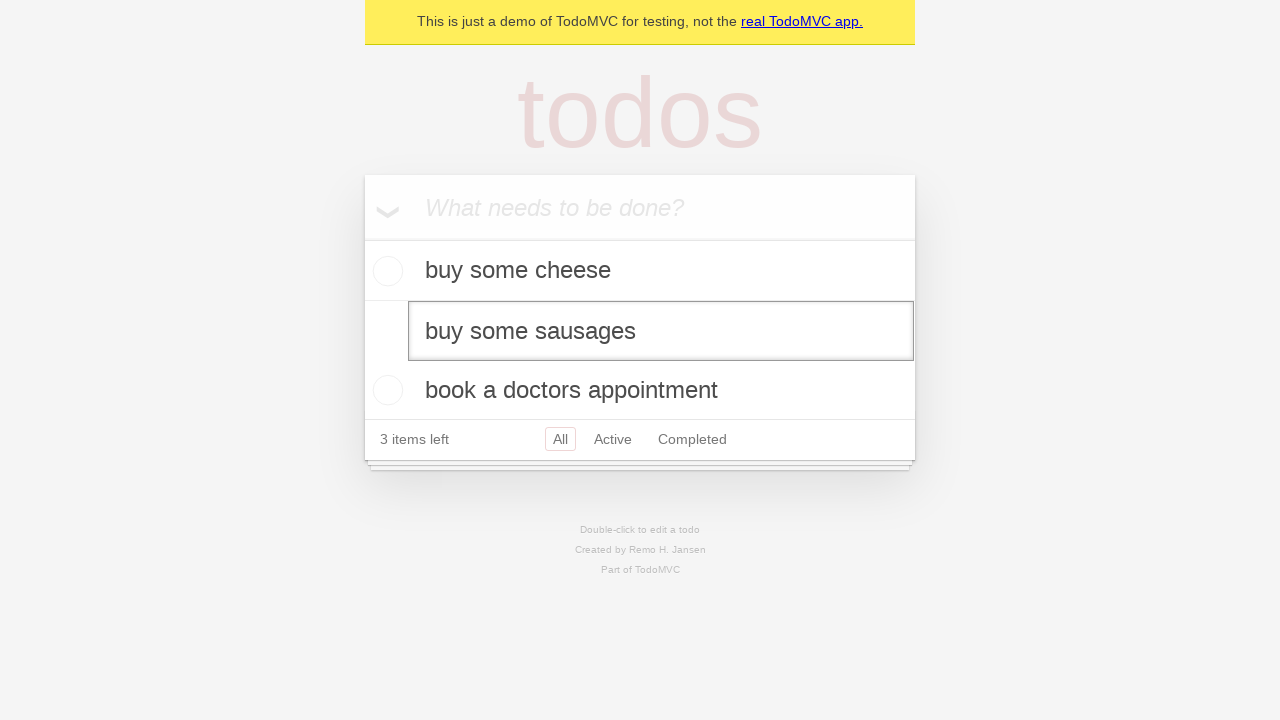

Pressed Enter to confirm edited todo text on .todo-list li >> nth=1 >> .edit
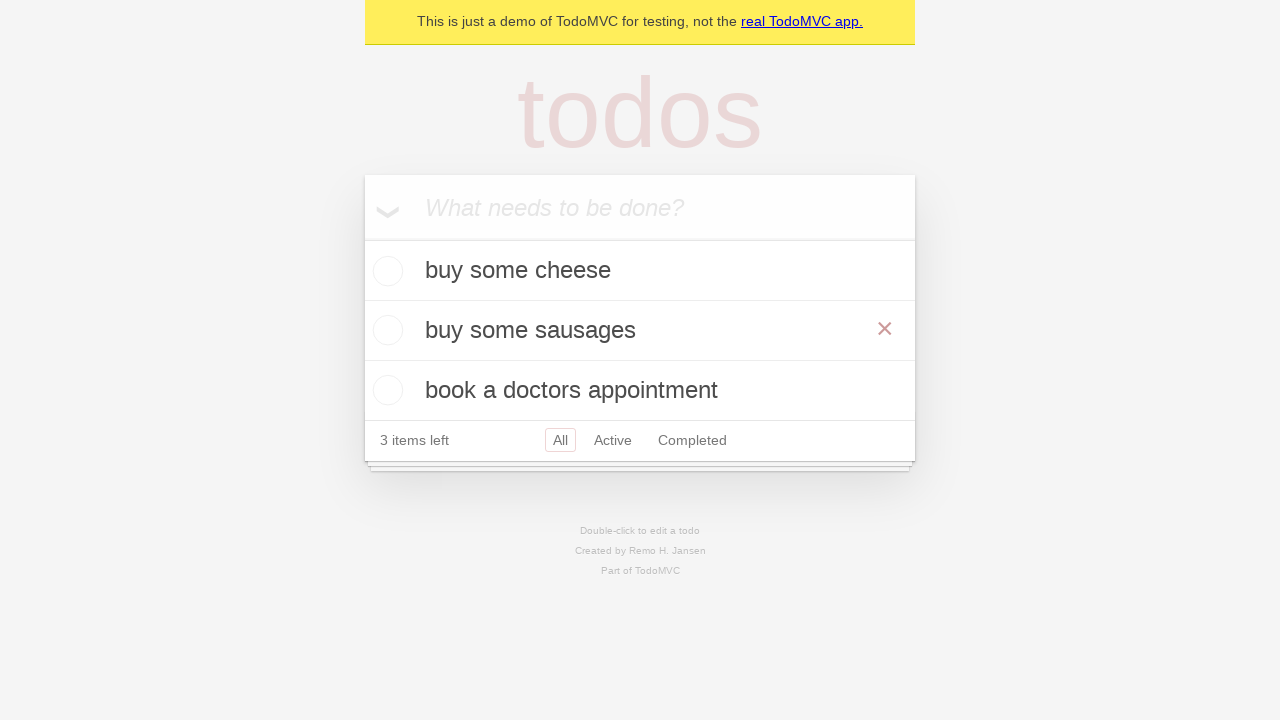

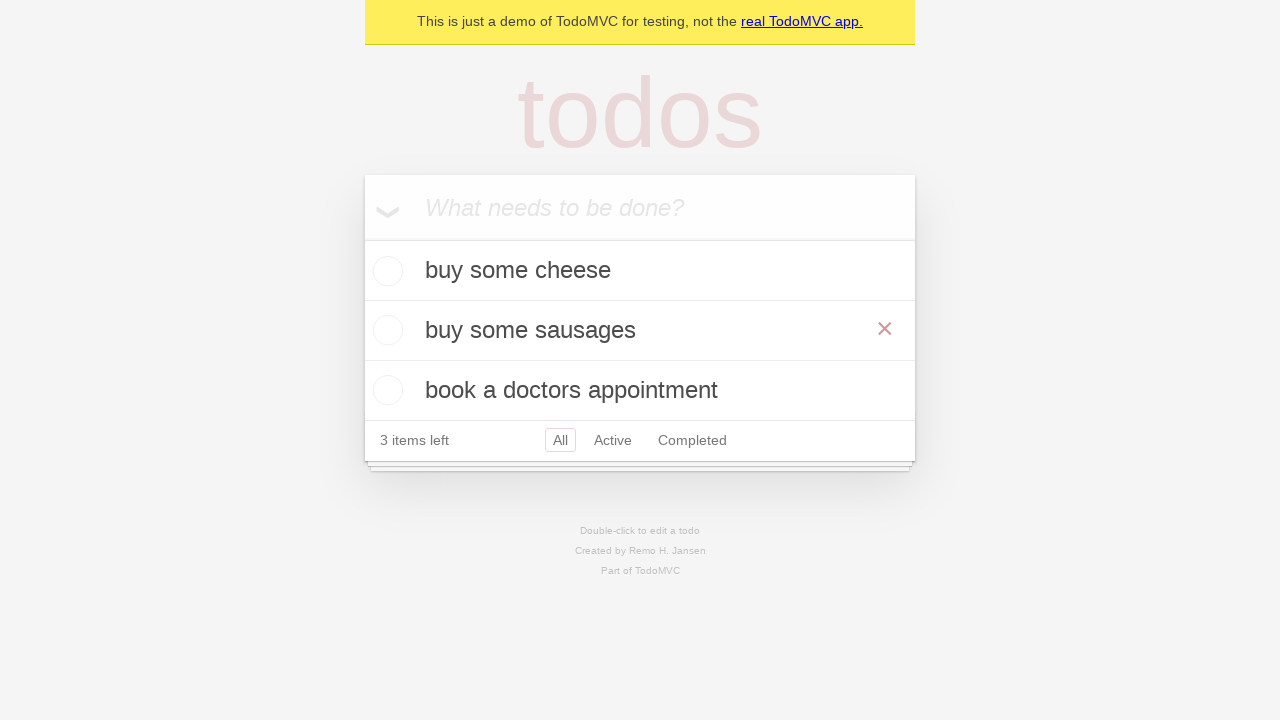